Tests sending a SPACE key press to a specific element on the page and verifies the displayed result text shows "You entered: SPACE"

Starting URL: http://the-internet.herokuapp.com/key_presses

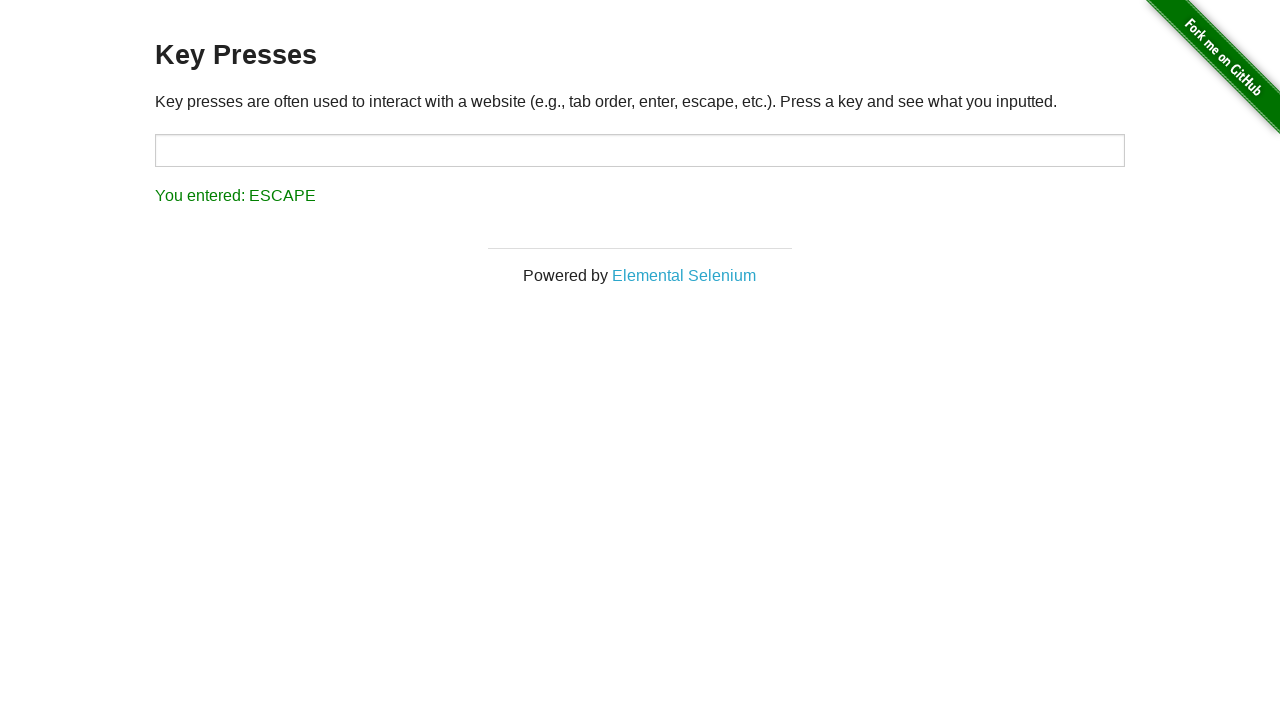

Pressed SPACE key on target element on #target
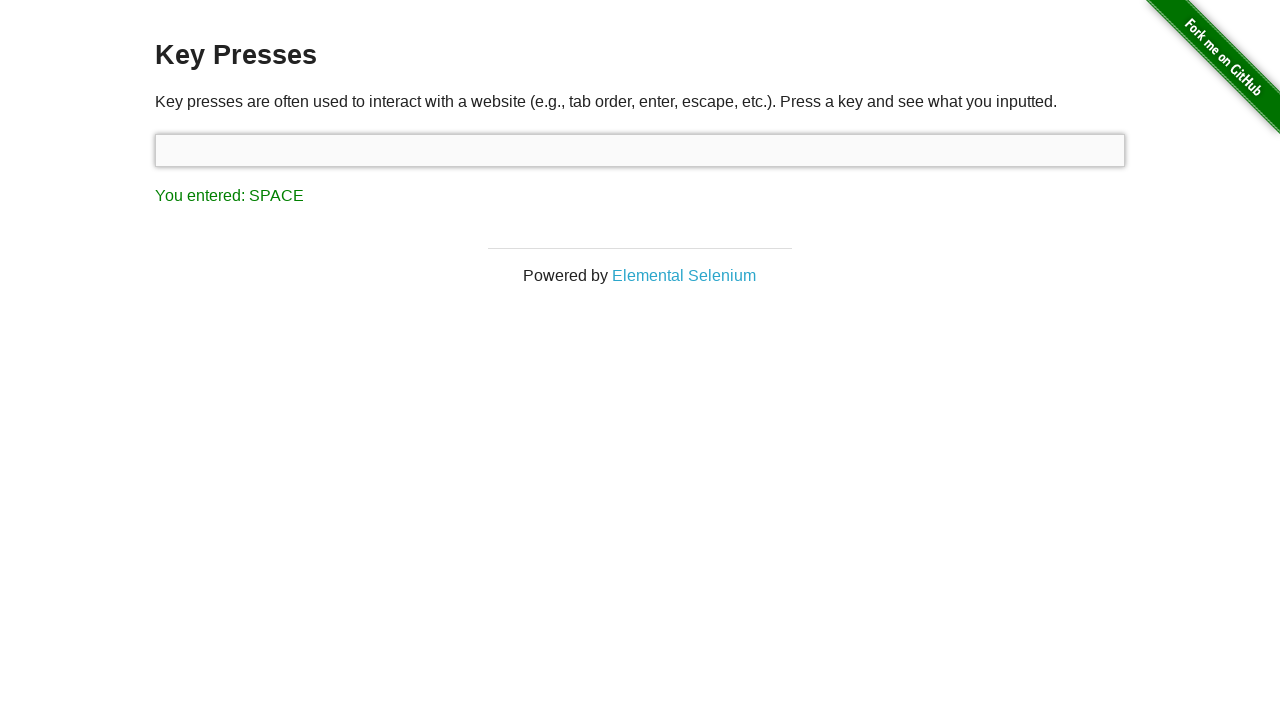

Result text element loaded on page
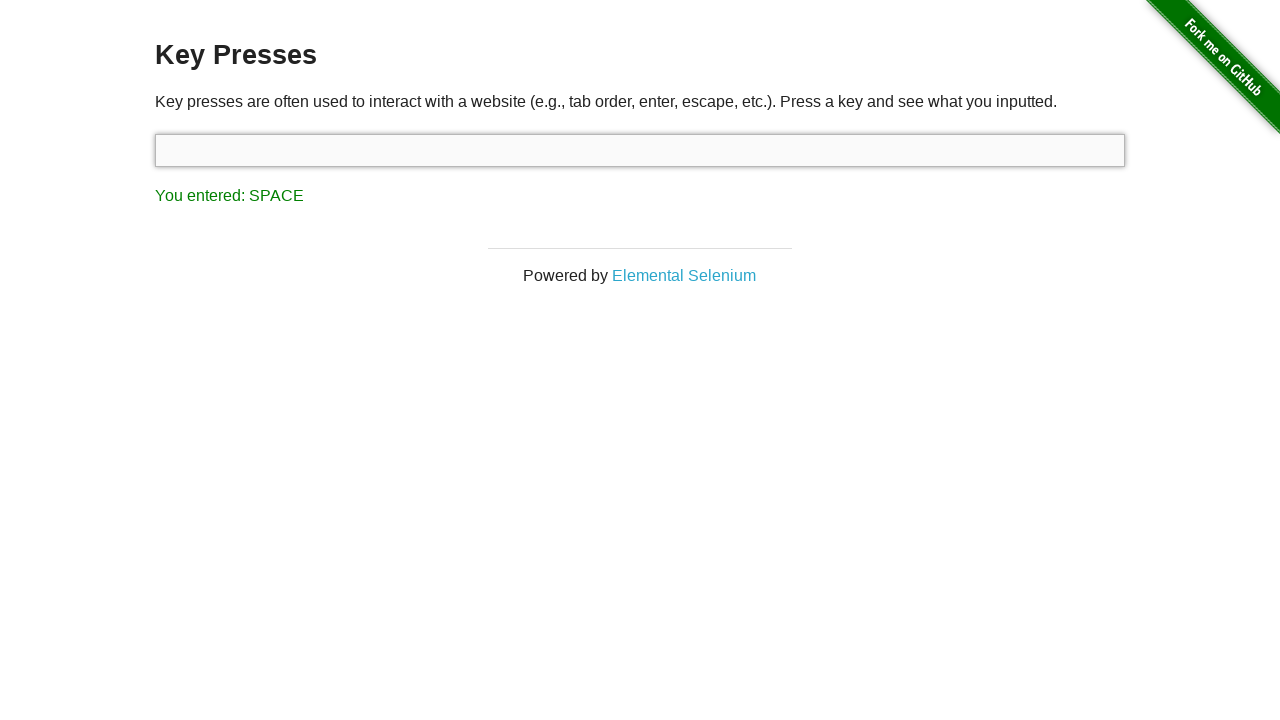

Retrieved result text content
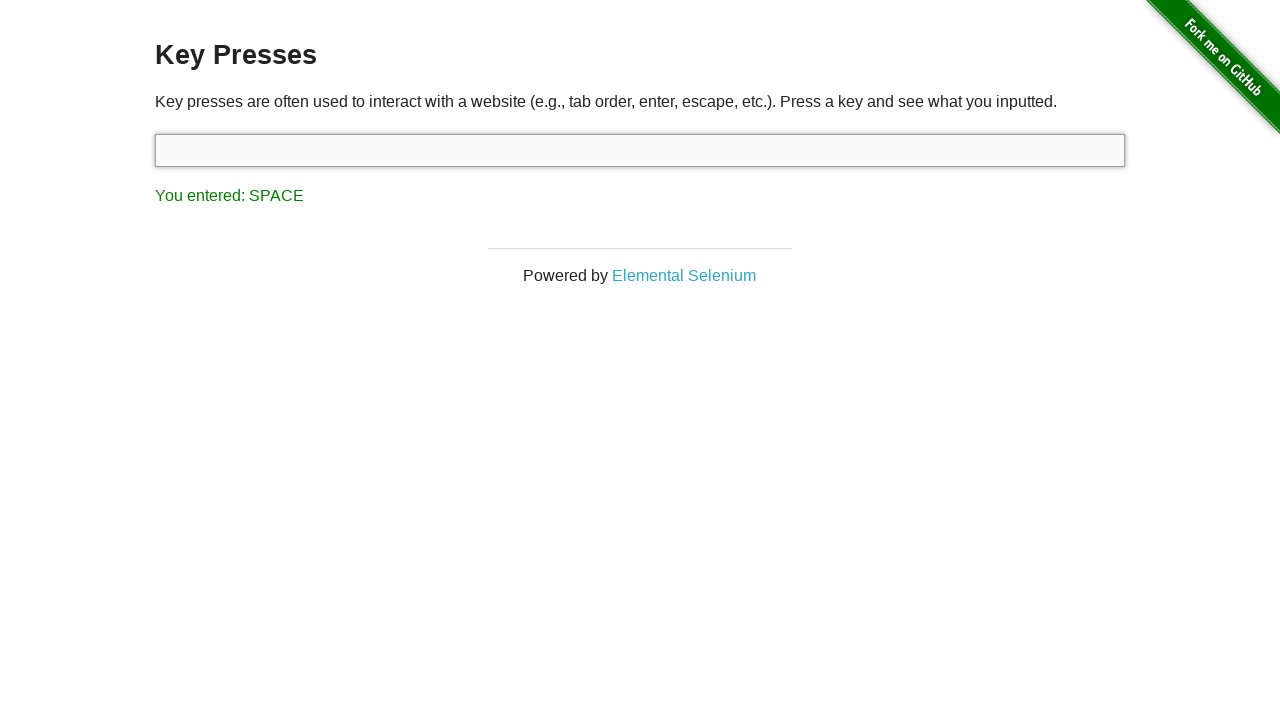

Verified result text shows 'You entered: SPACE'
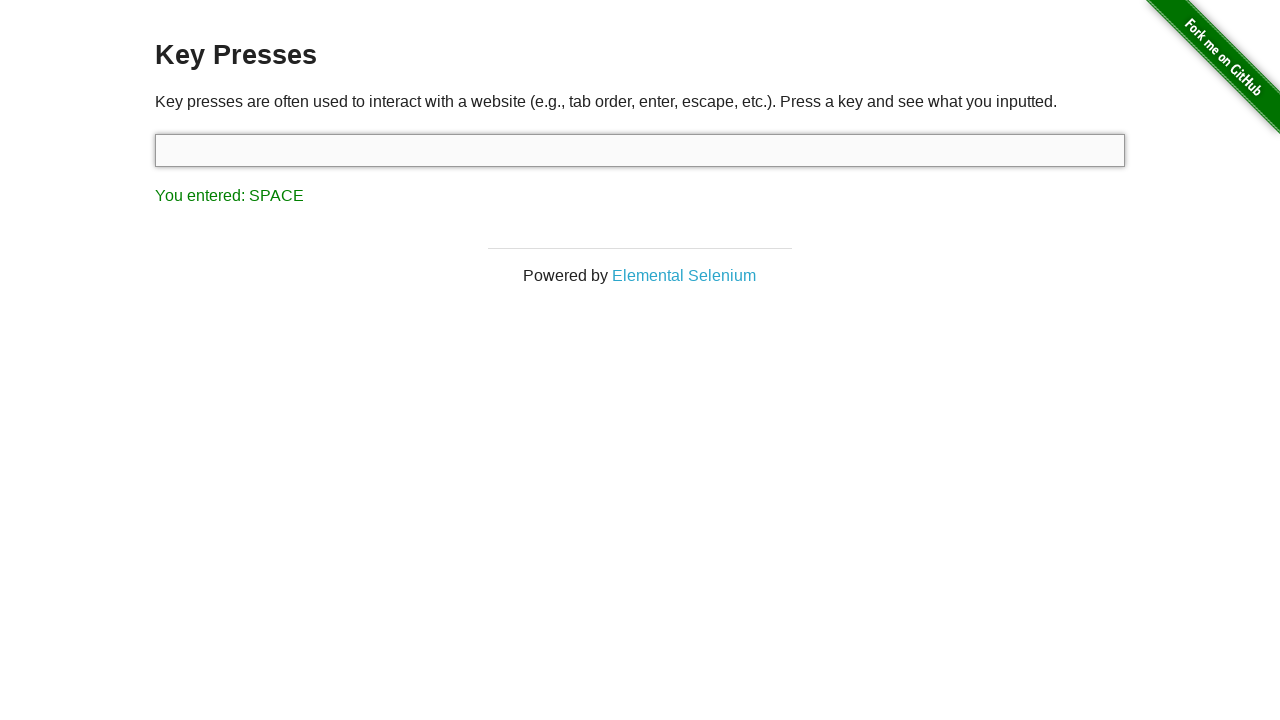

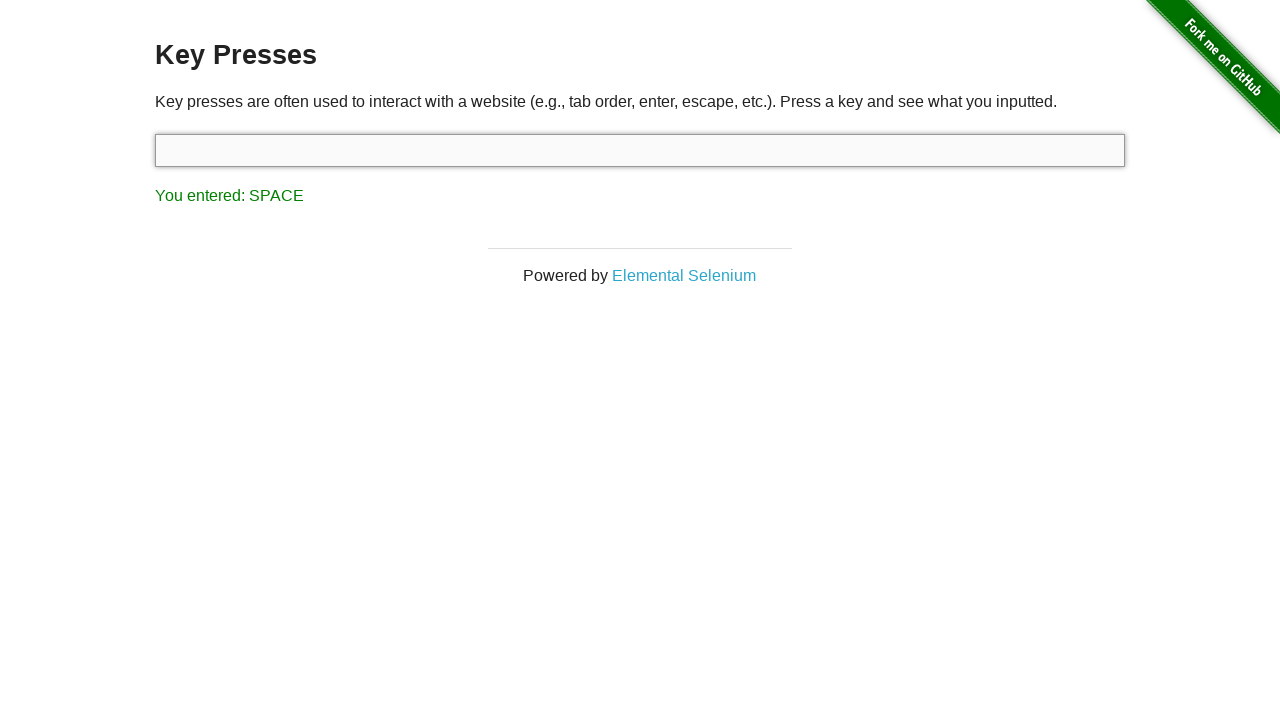